Fills out a contact form with name, email, and addresses, then submits it to verify the output is displayed

Starting URL: https://demoqa.com/text-box

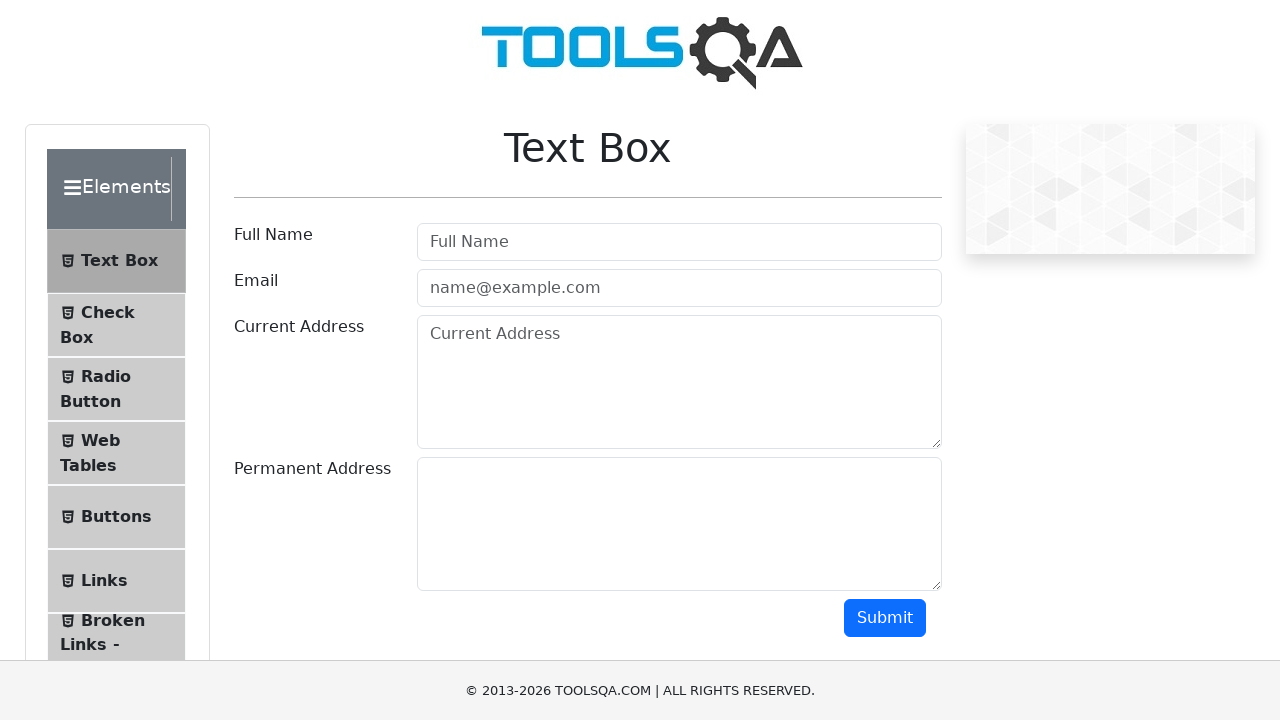

Filled in full name field with 'John Smith' on //*[@id="userName"]
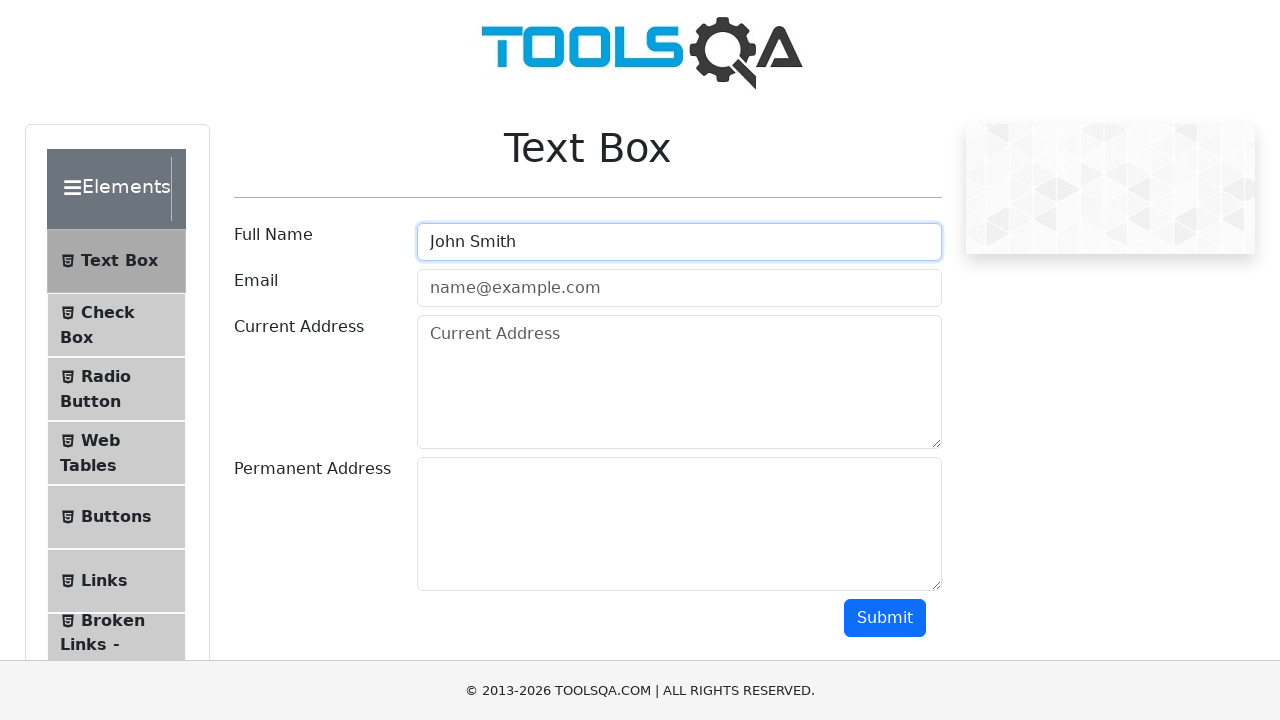

Filled in email field with 'john.smith@example.com' on //*[@id="userEmail"]
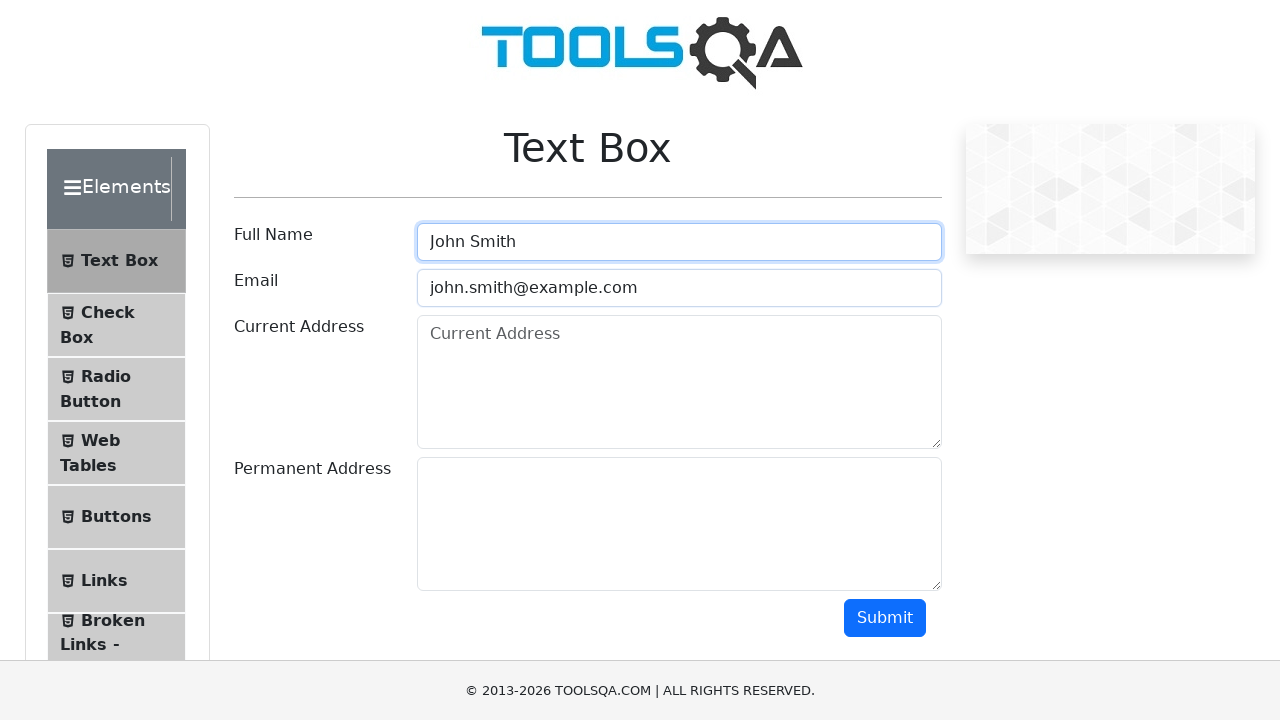

Filled in current address field with '123 Main Street' on //*[@id="currentAddress"]
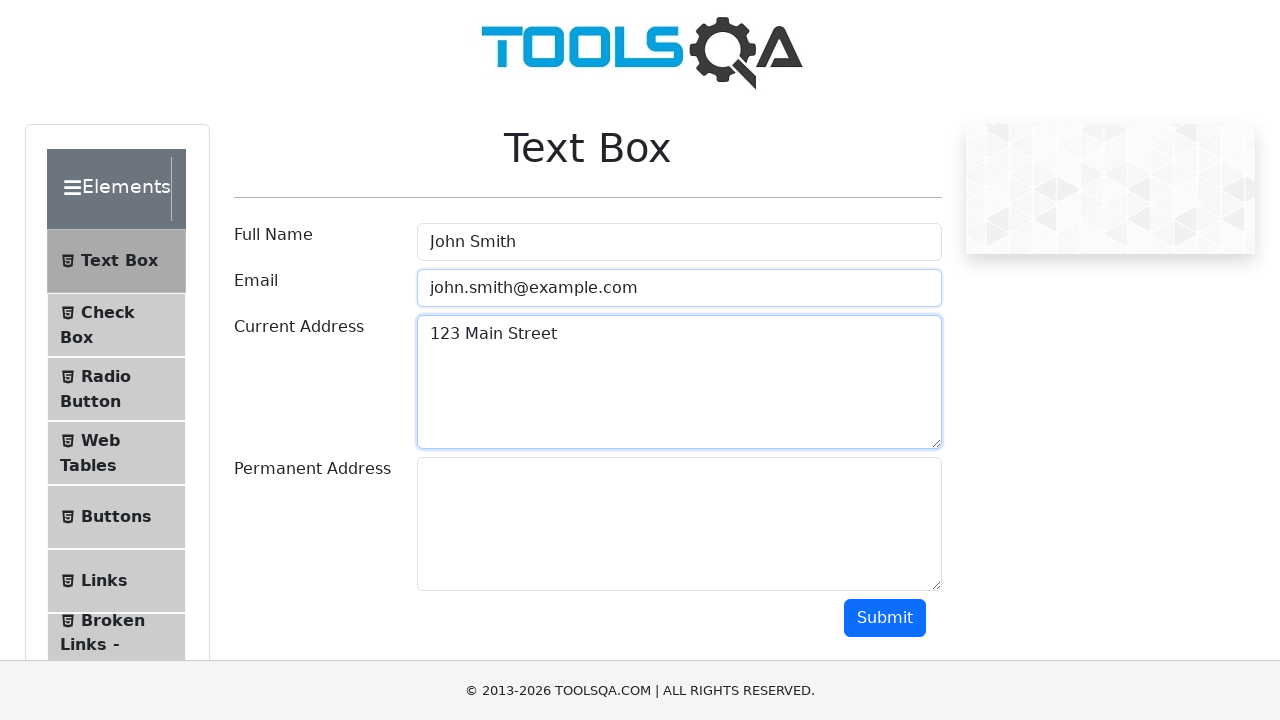

Filled in permanent address field with '456 Oak Avenue' on //*[@id="permanentAddress"]
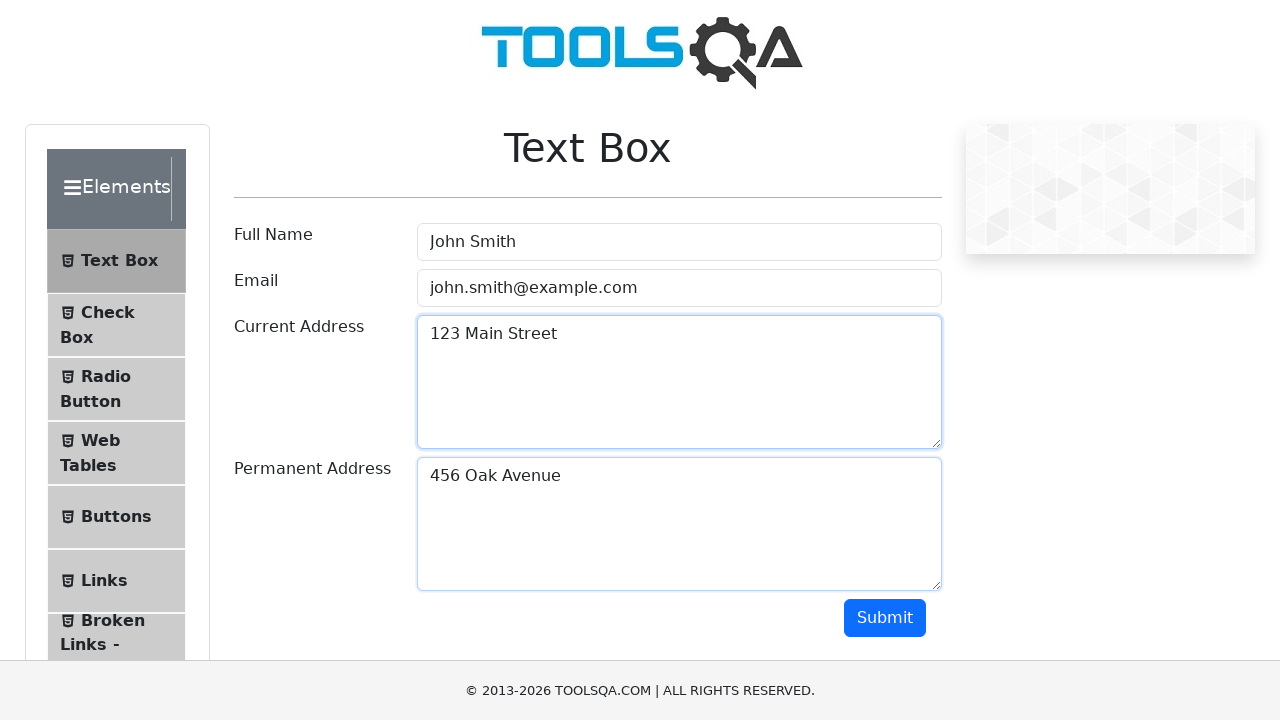

Clicked submit button to submit the form at (885, 618) on xpath=//*[@id="submit"]
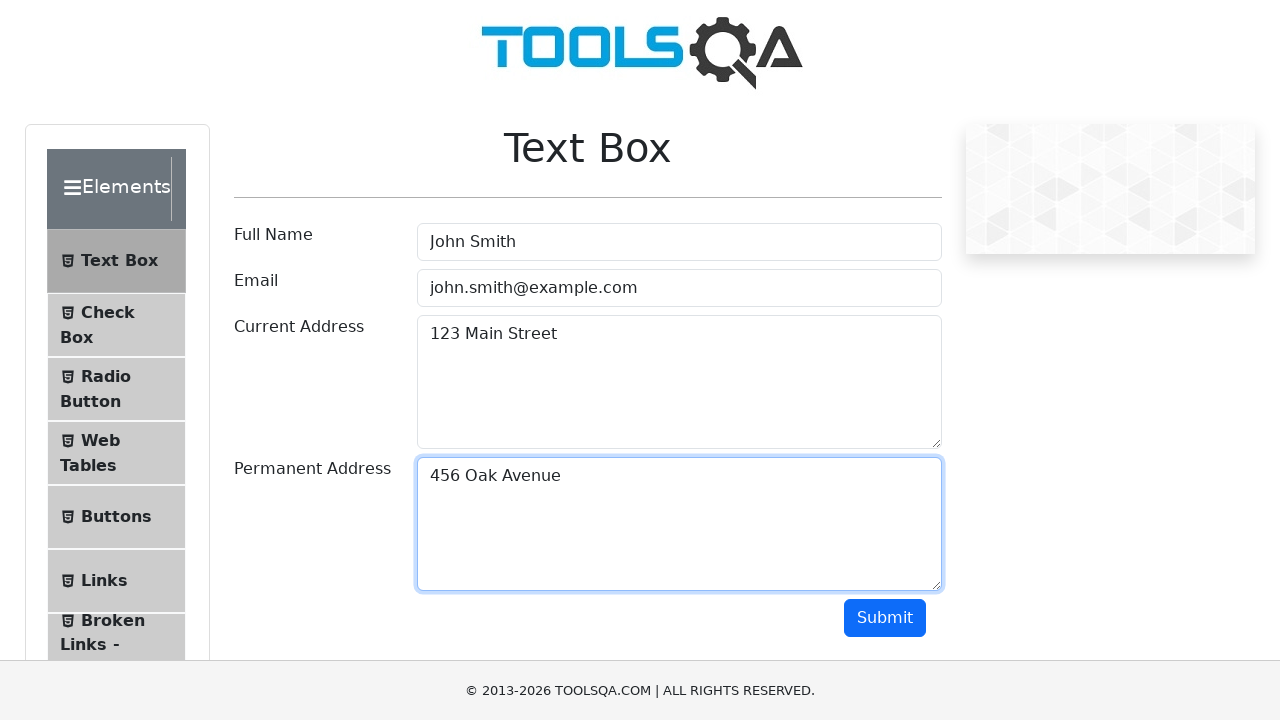

Output section appeared confirming form submission
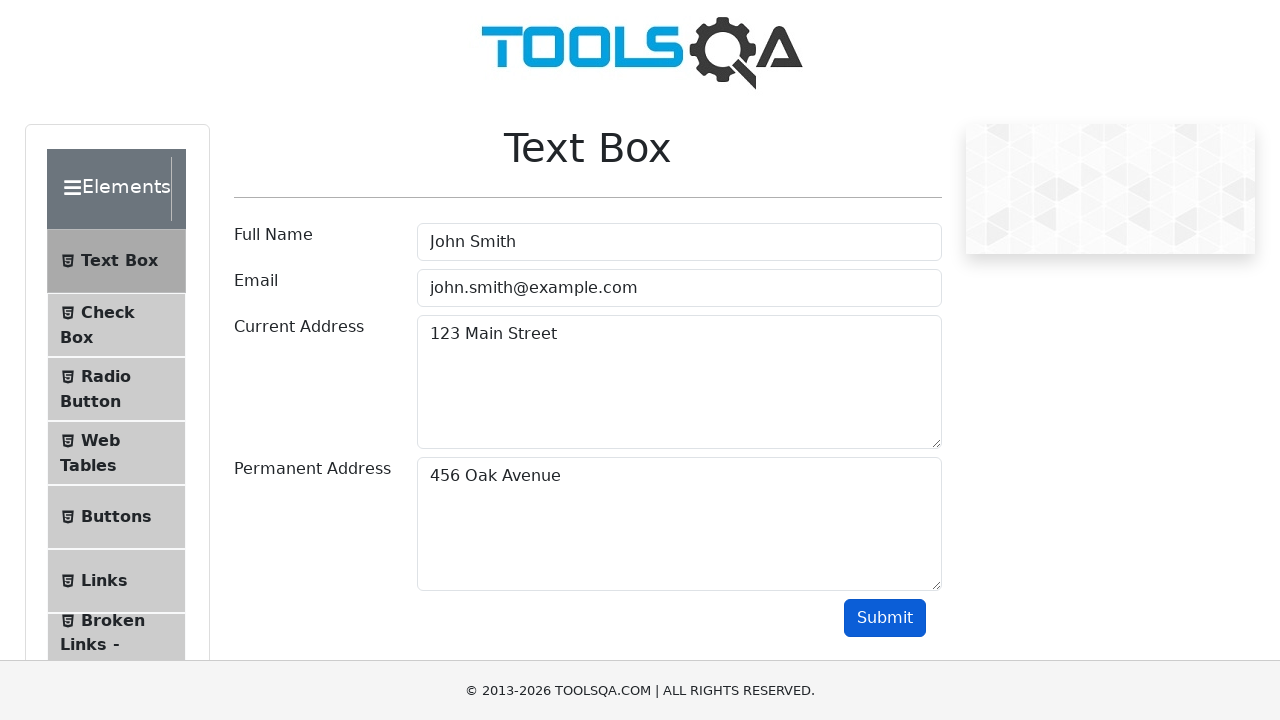

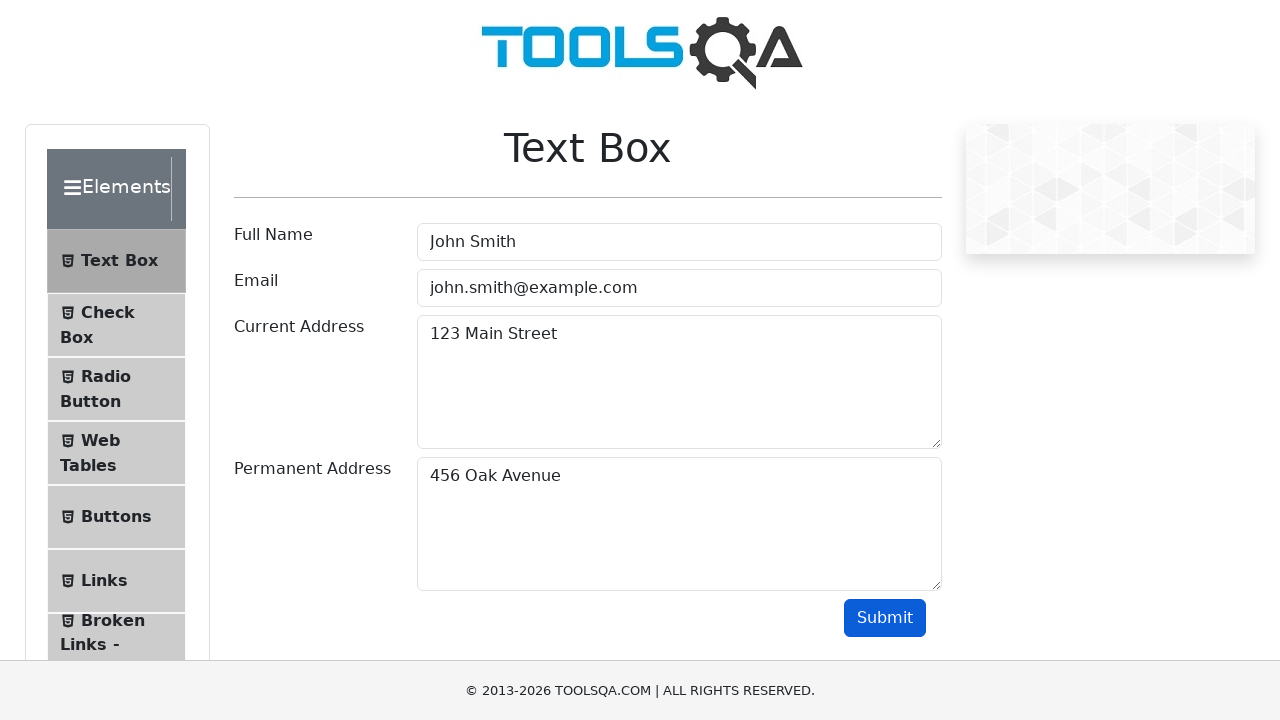